Tests handling of a normal JavaScript alert box by navigating to the Alert page, triggering the alert, and accepting it

Starting URL: https://manojkumar4636.github.io/Selenium_Practice_Hub/home.html

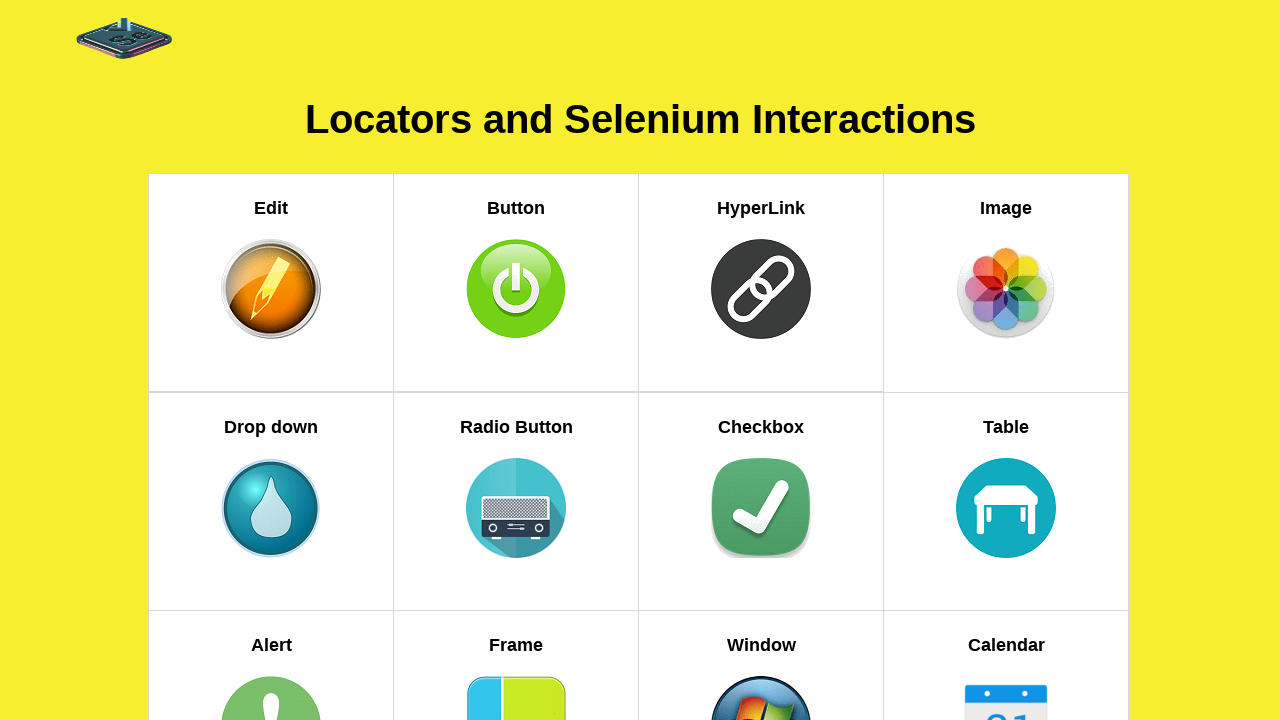

Clicked on Alert section link at (271, 612) on xpath=//h5[text()='Alert']//parent::a
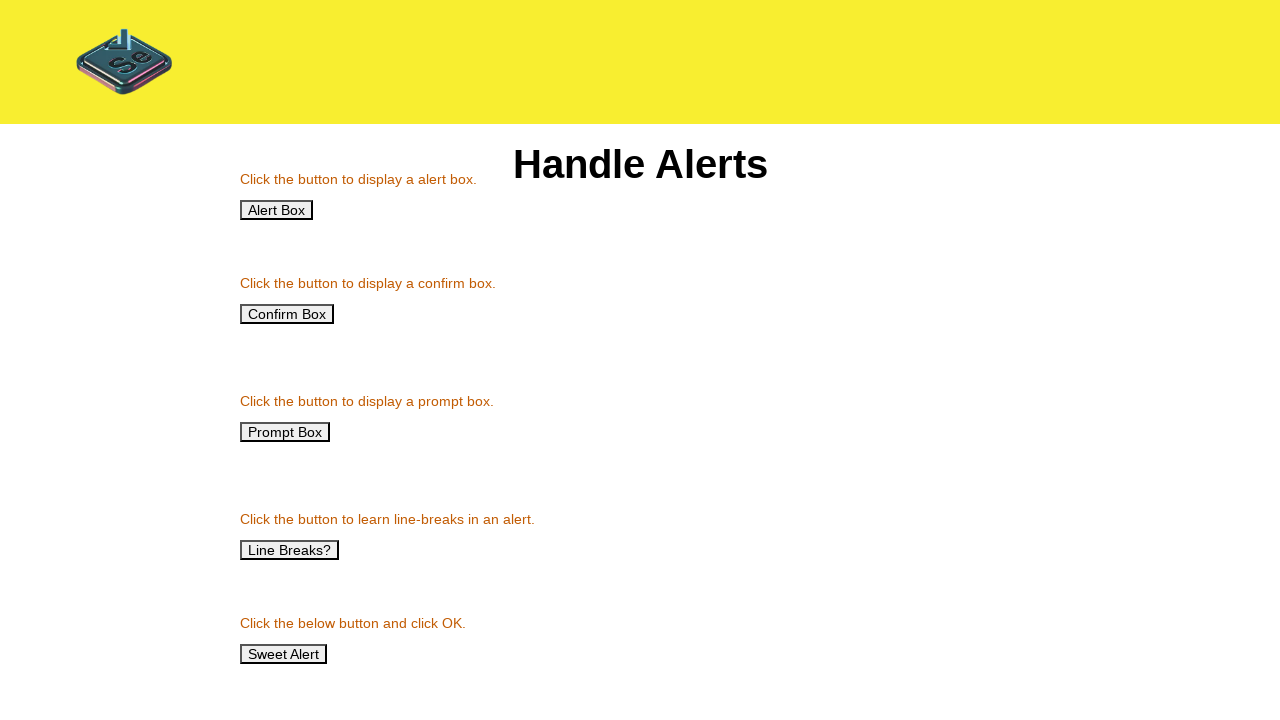

Clicked button to trigger normal JavaScript alert at (276, 210) on xpath=//button[@onClick='normalAlert()']
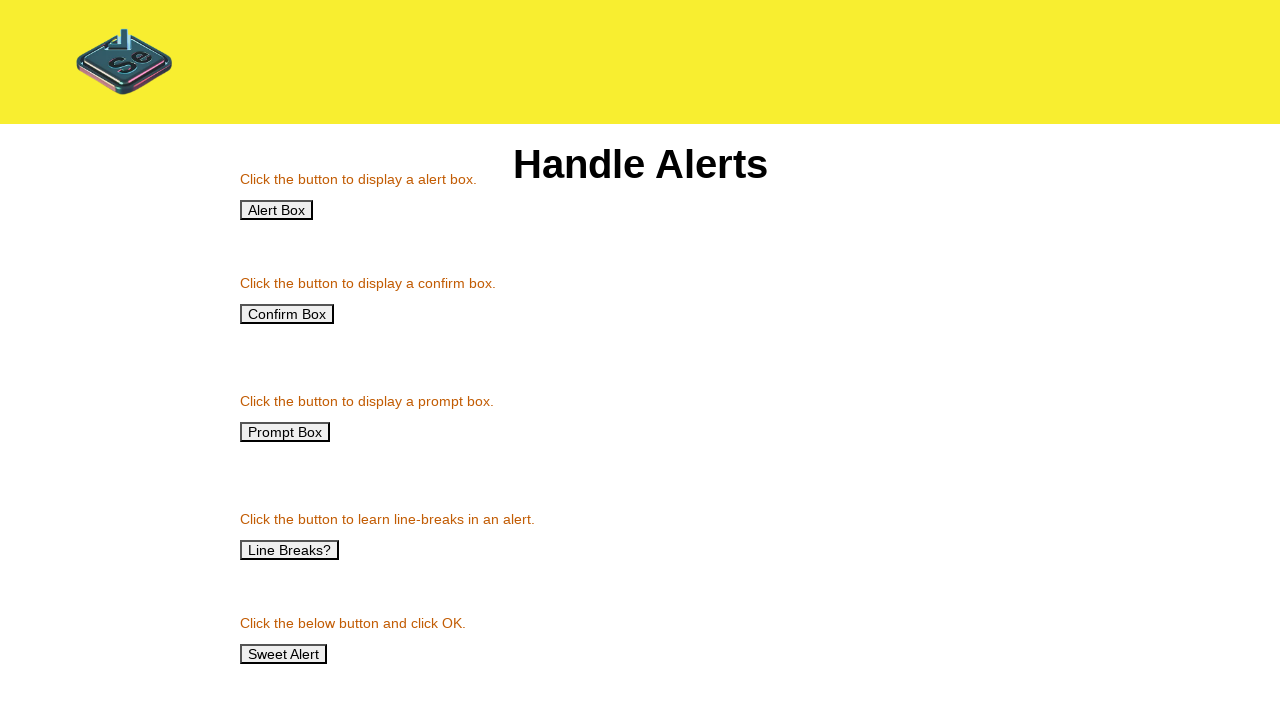

Set up dialog handler to accept alerts
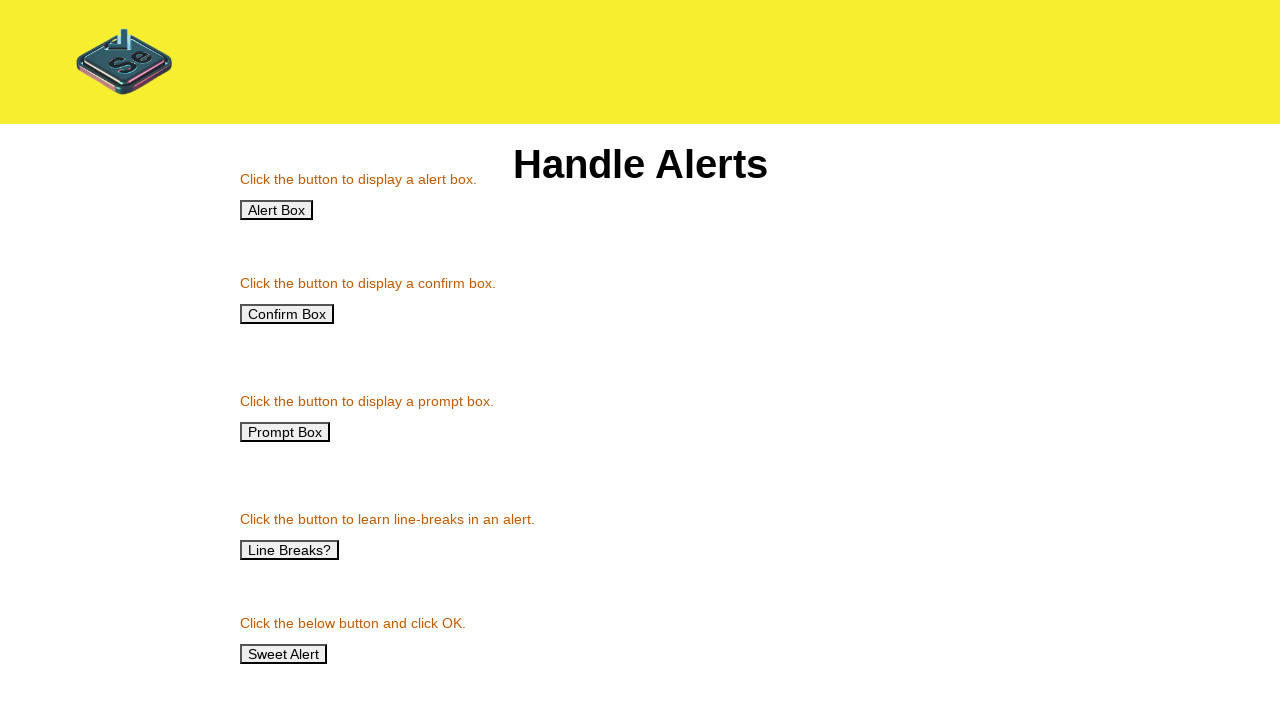

Waited for alert to be processed and dismissed
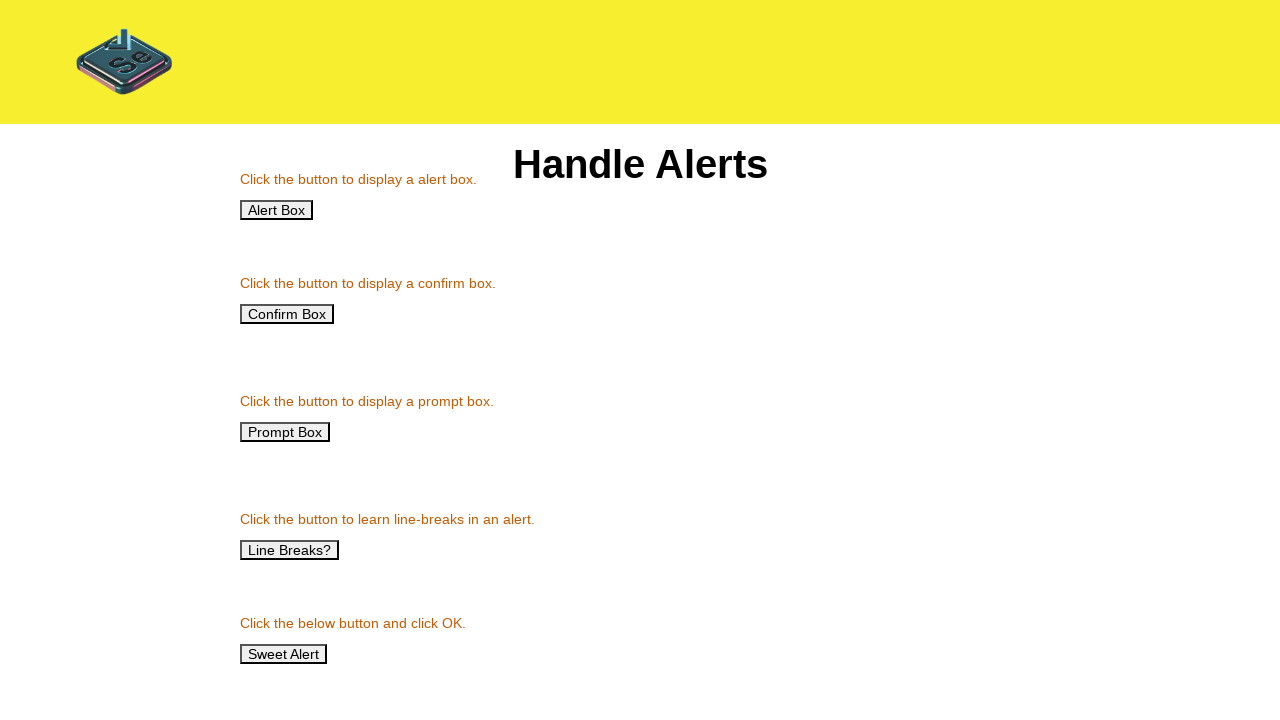

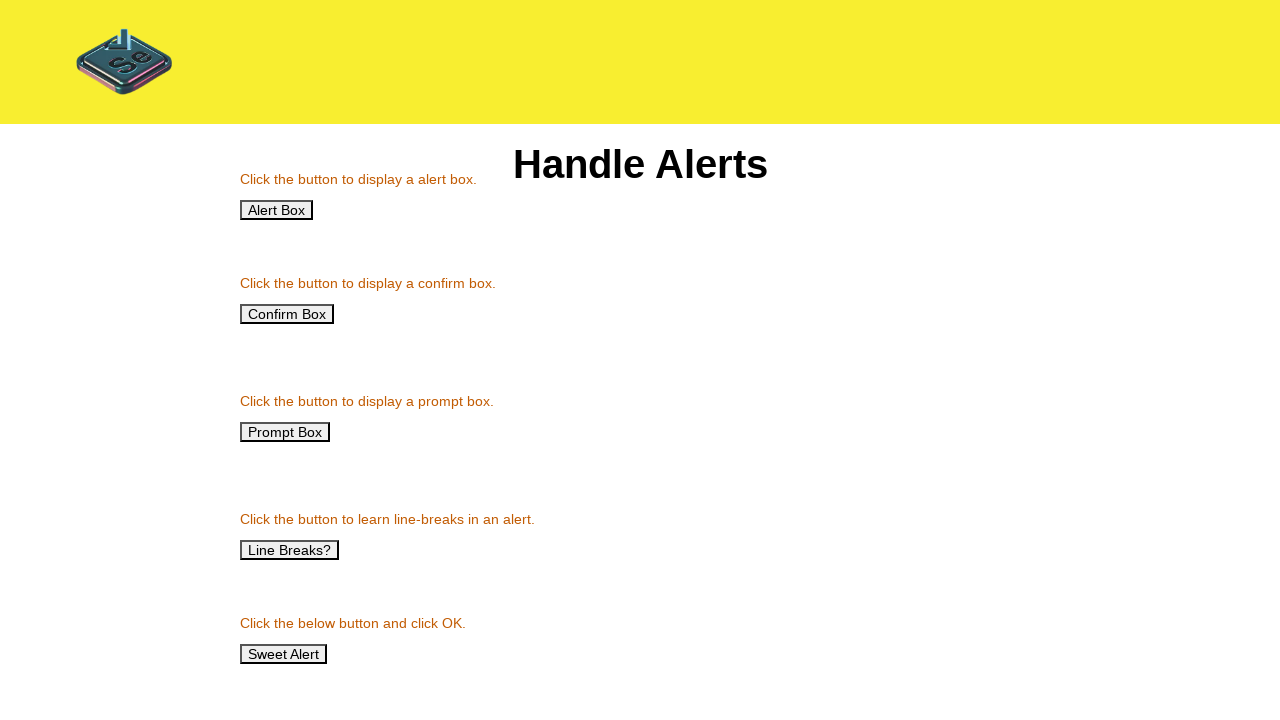